Tests dynamic element visibility by clicking the Add button and verifying the red box element appears and is displayed.

Starting URL: https://www.selenium.dev/selenium/web/dynamic.html

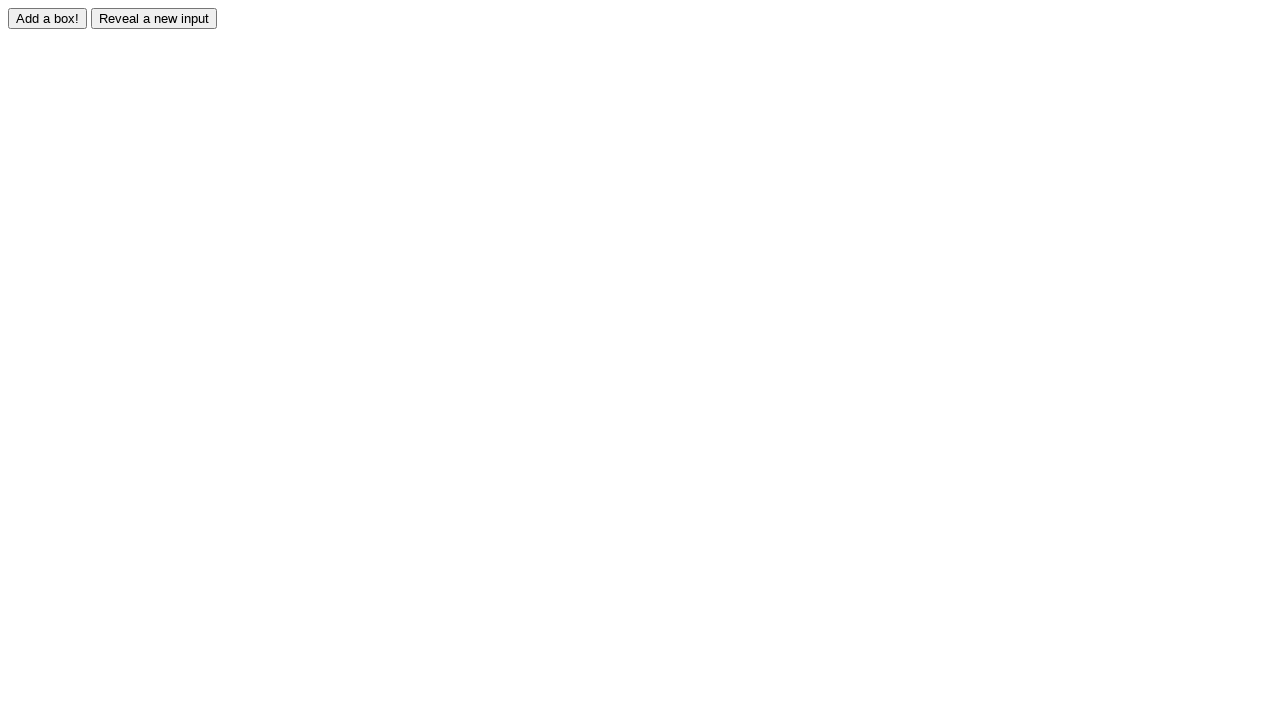

Clicked 'Add a box!' button to trigger dynamic element creation at (48, 18) on text=Add a box!
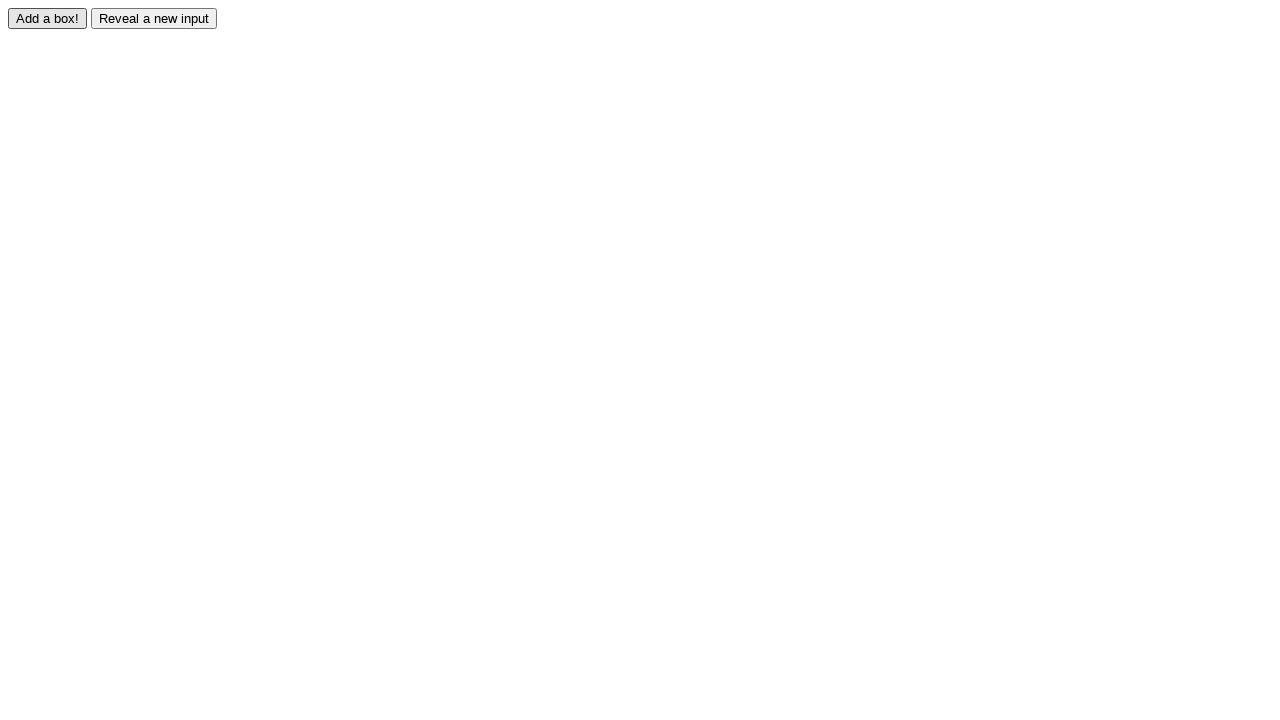

Red box element (#box0) became visible
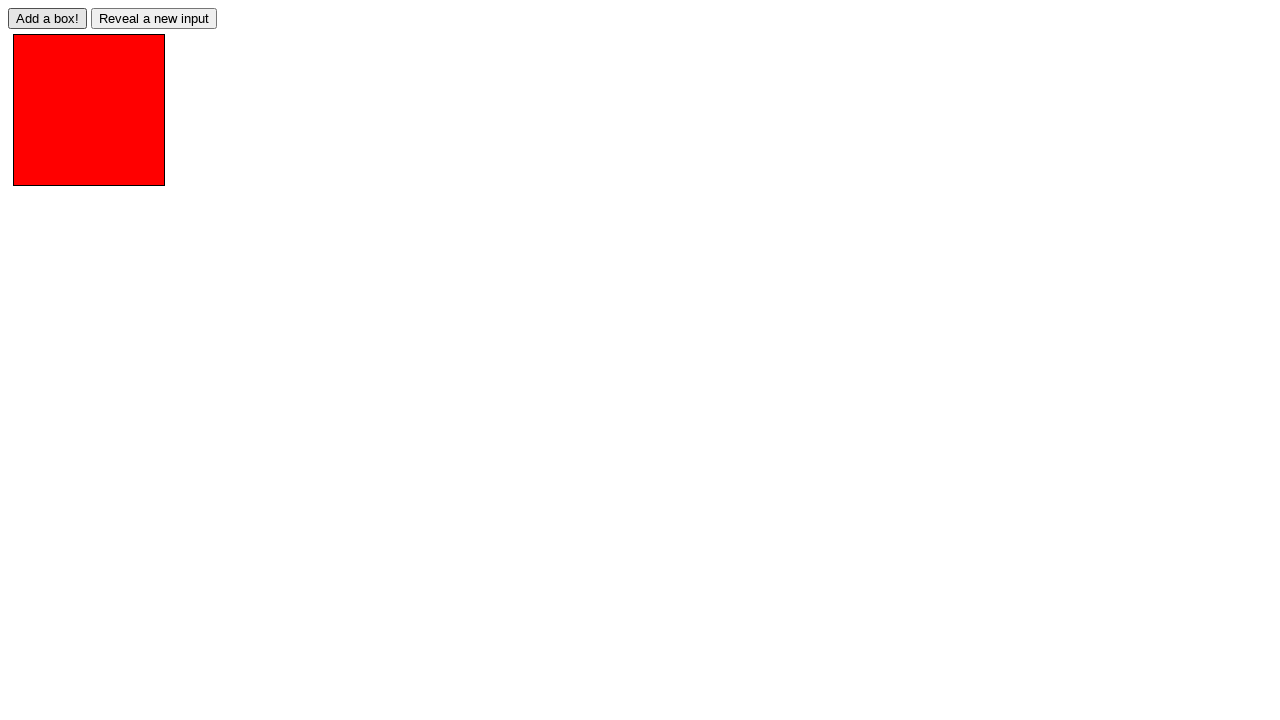

Verified that red box (#box0) is displayed
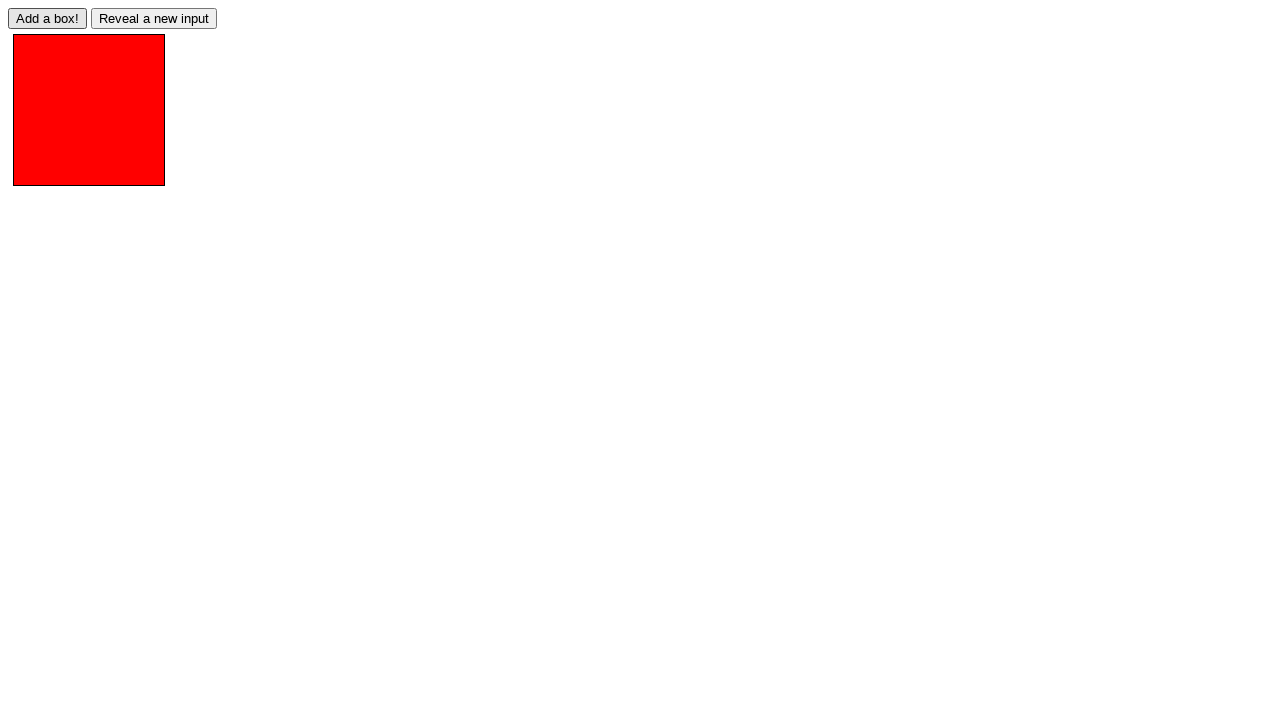

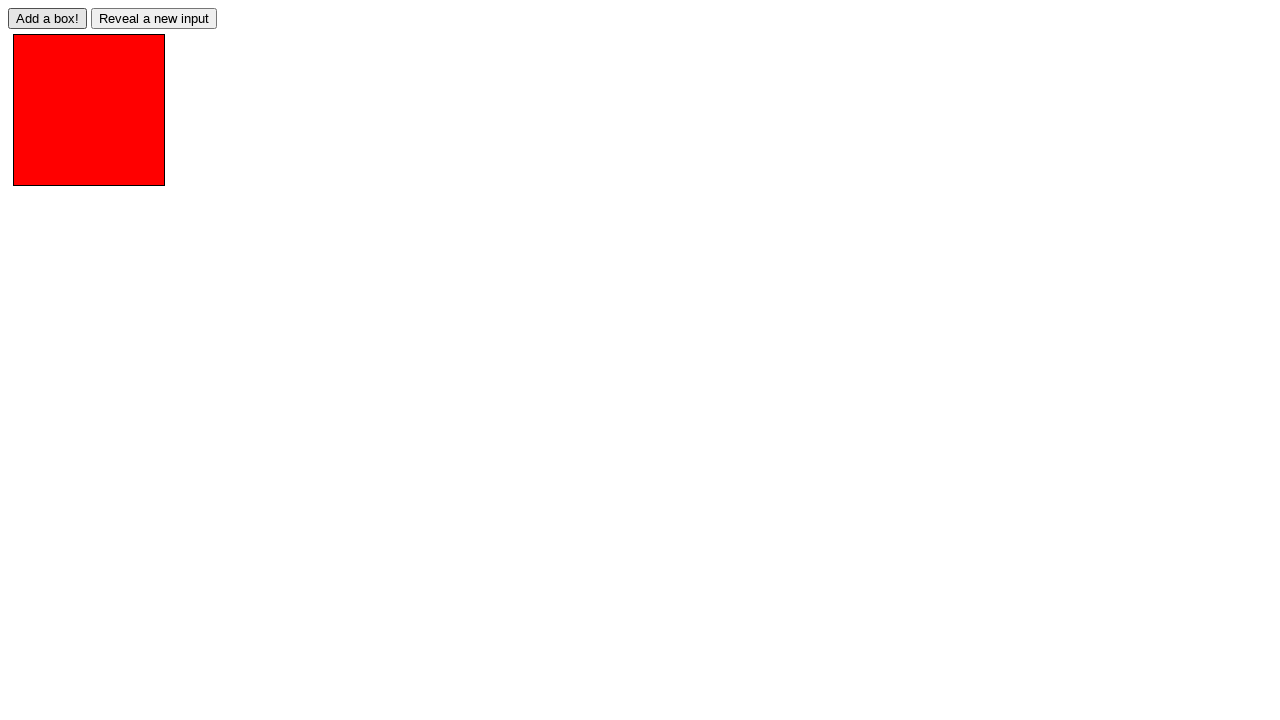